Tests adding todo items by filling the input and pressing Enter, then verifying the items appear in the list

Starting URL: https://demo.playwright.dev/todomvc

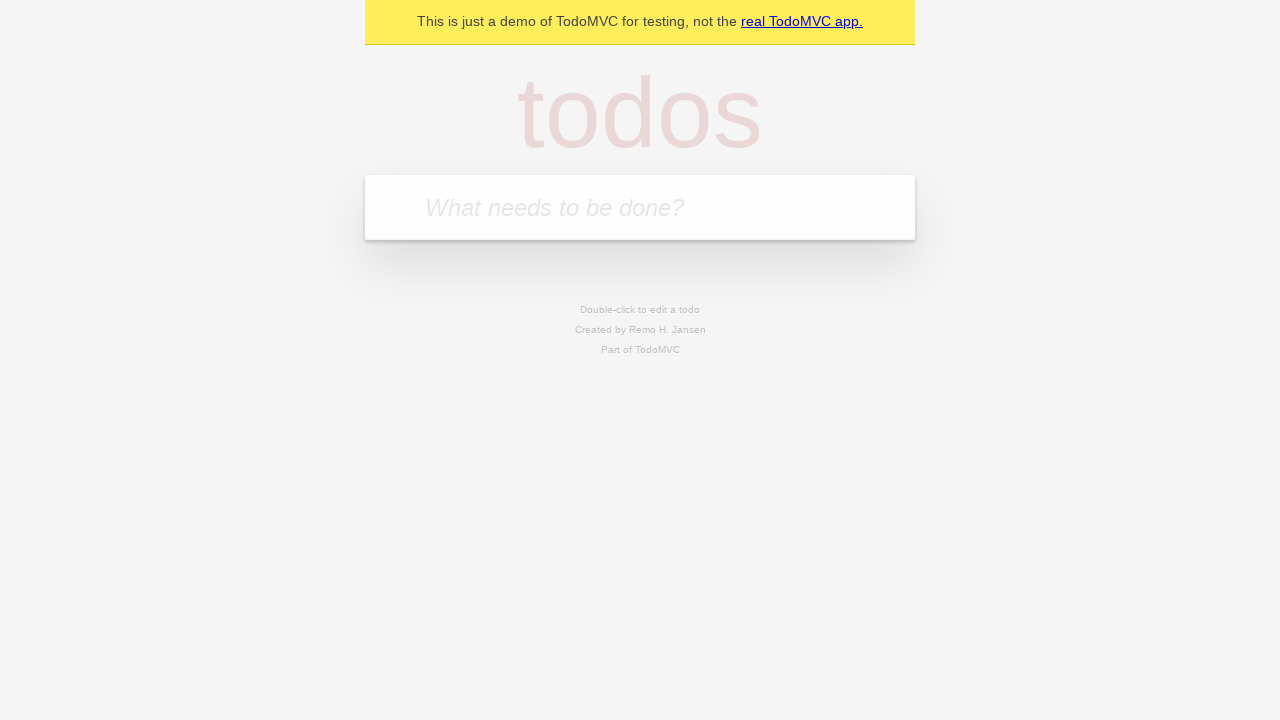

Filled todo input with 'buy some cheese' on internal:attr=[placeholder="What needs to be done?"i]
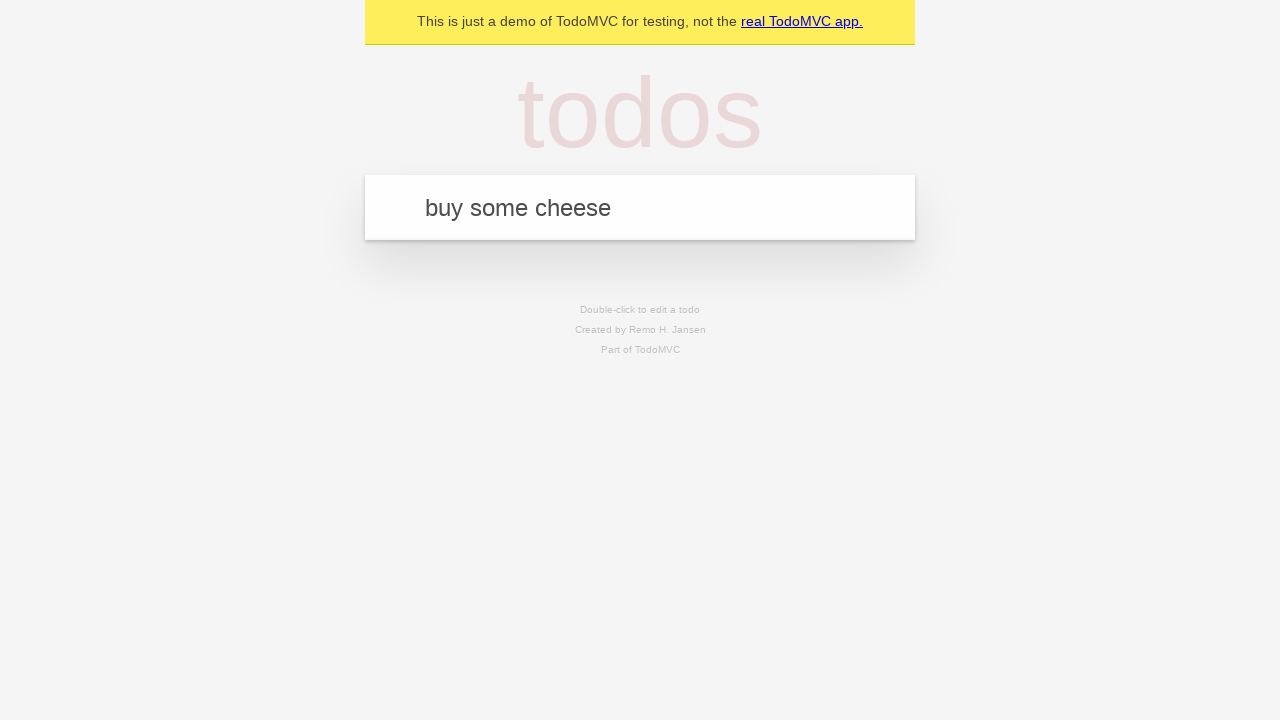

Pressed Enter to create first todo item on internal:attr=[placeholder="What needs to be done?"i]
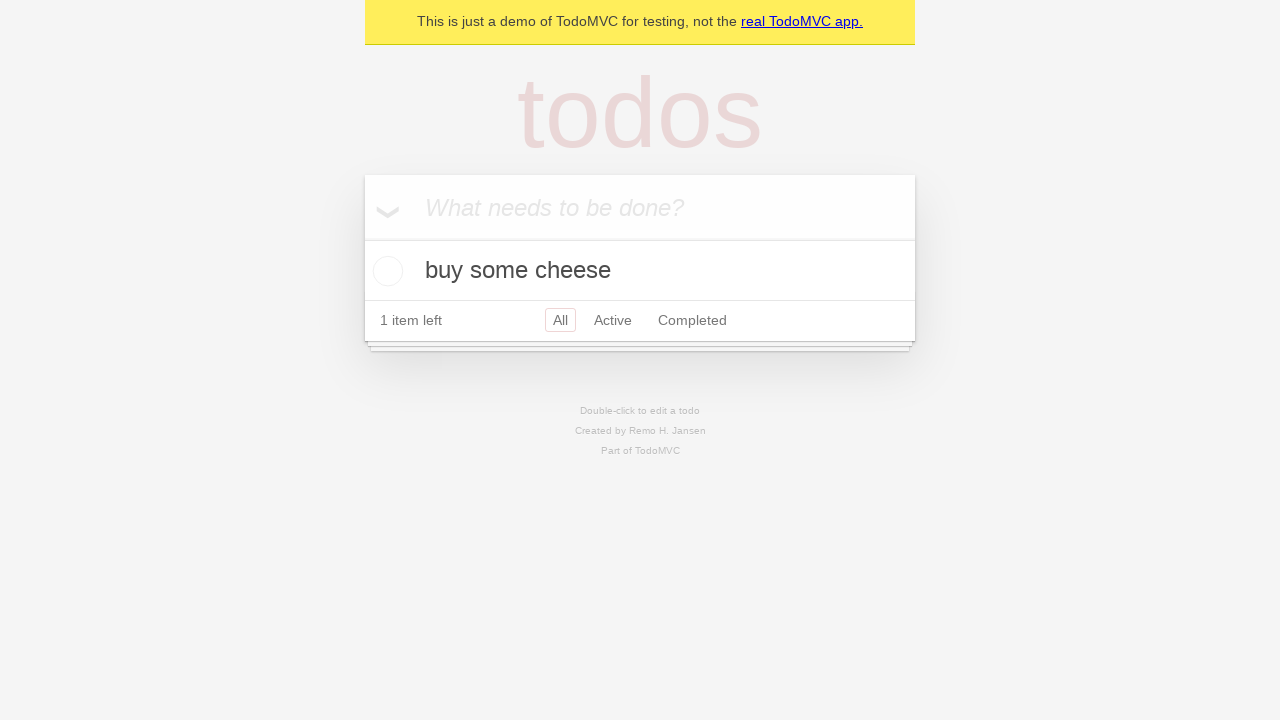

First todo item appeared in the list
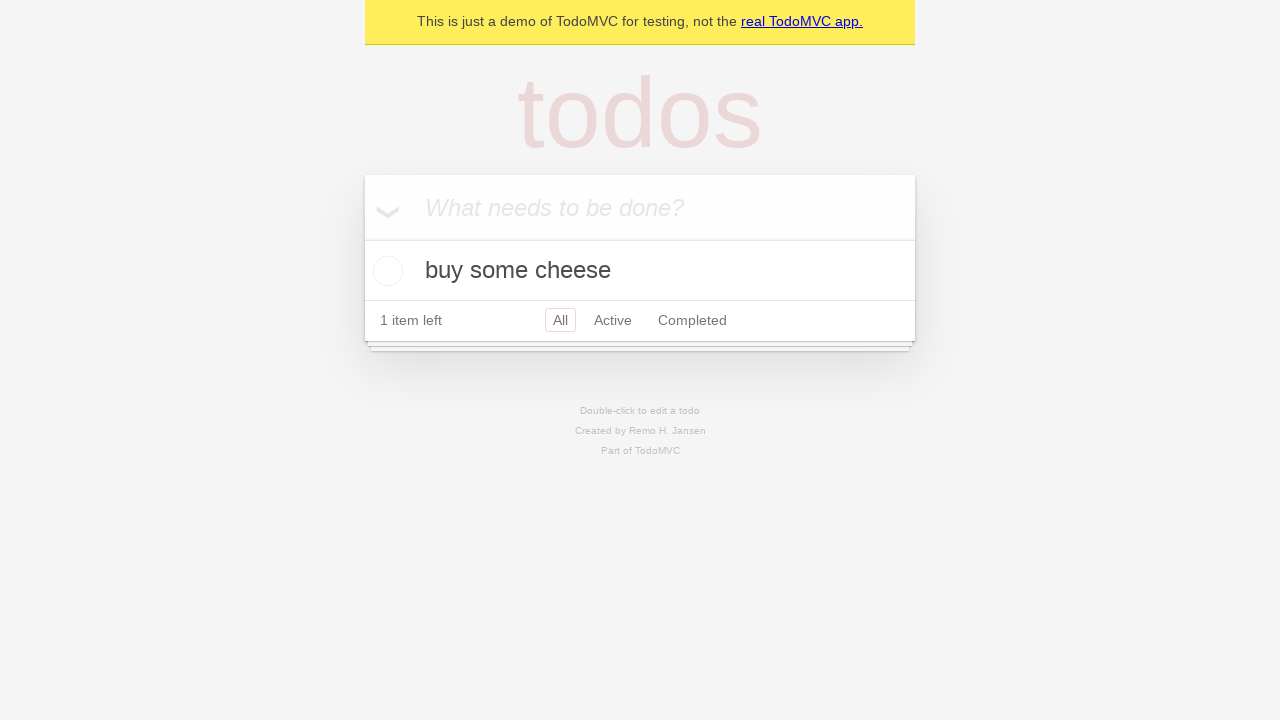

Filled todo input with 'feed the cat' on internal:attr=[placeholder="What needs to be done?"i]
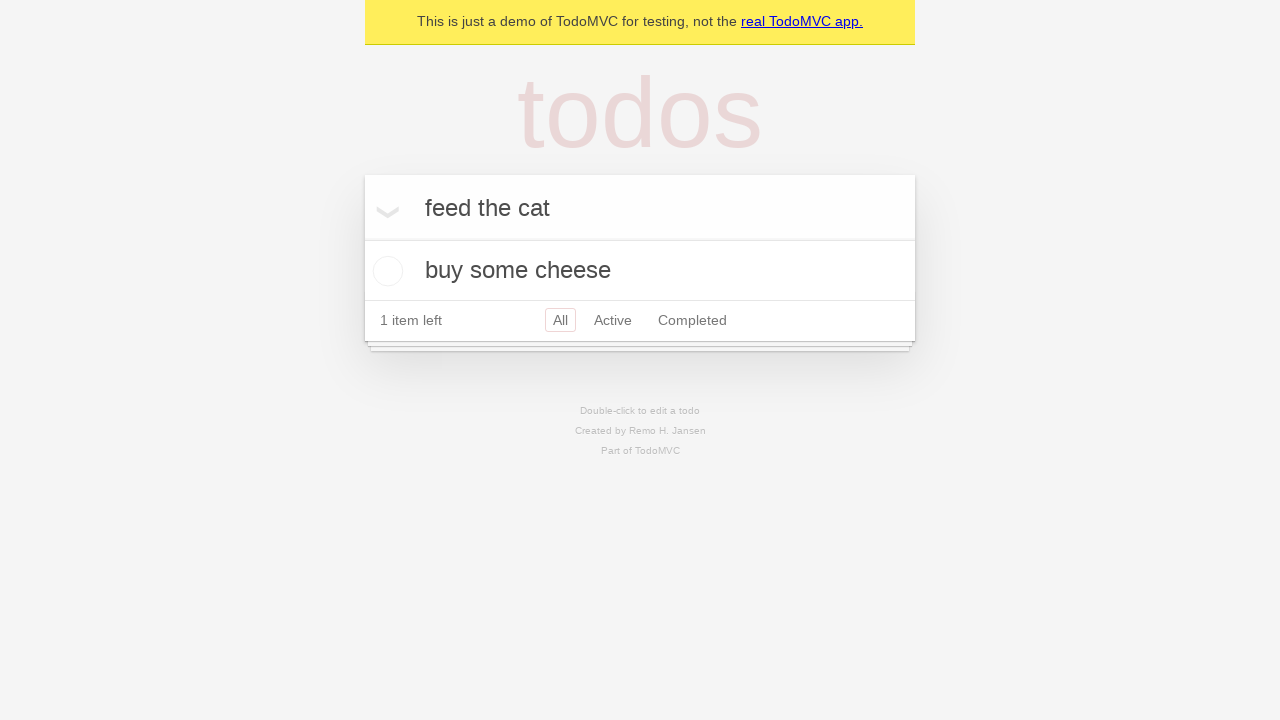

Pressed Enter to create second todo item on internal:attr=[placeholder="What needs to be done?"i]
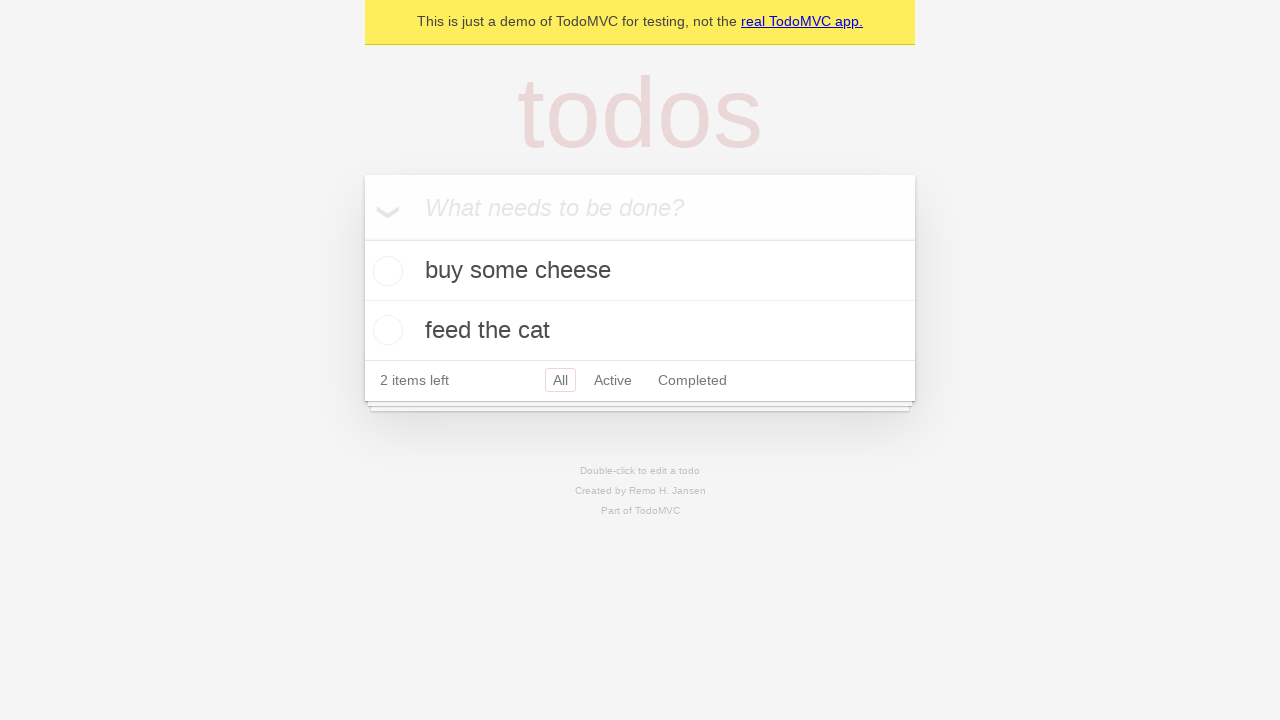

Second todo item appeared in the list, both items verified
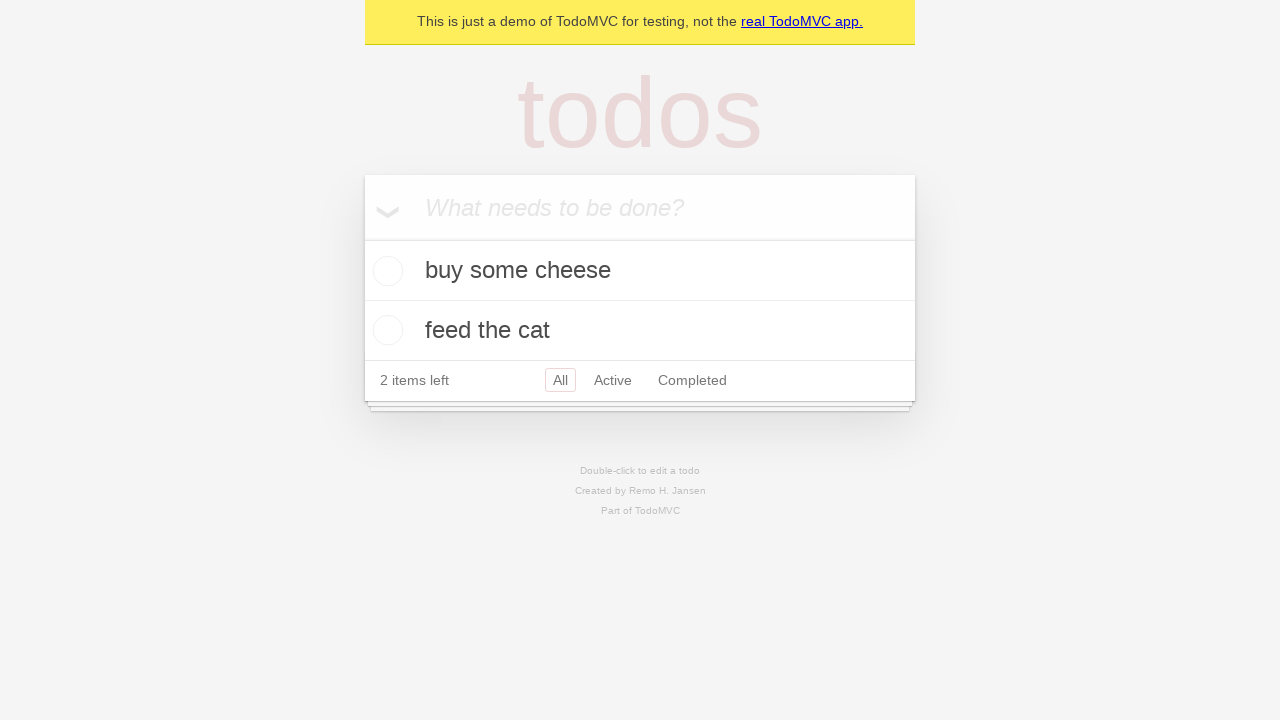

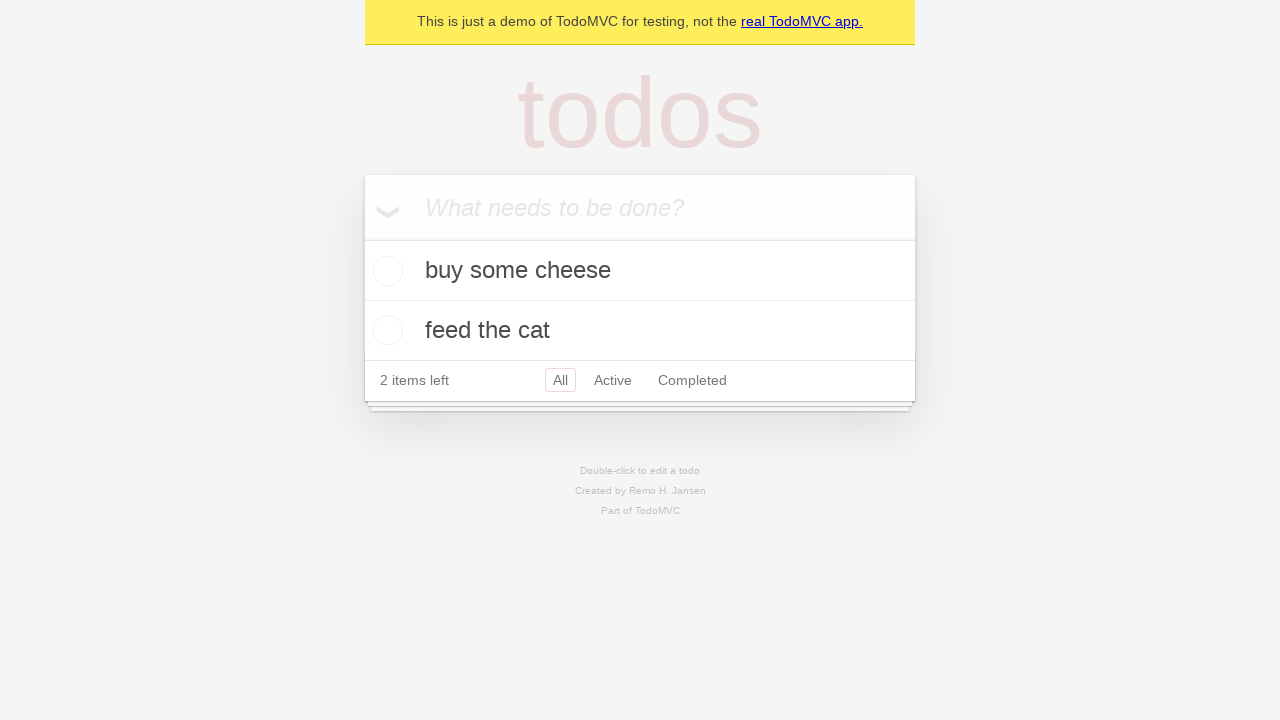